Fills out and submits a Google Form with name, email, subject, and message fields

Starting URL: https://docs.google.com/forms/d/e/1FAIpQLSeozJH76O8pz_h59LIe4QFKaBfKPlOrZhc2_Jeyl4zrJeeYWQ/viewform

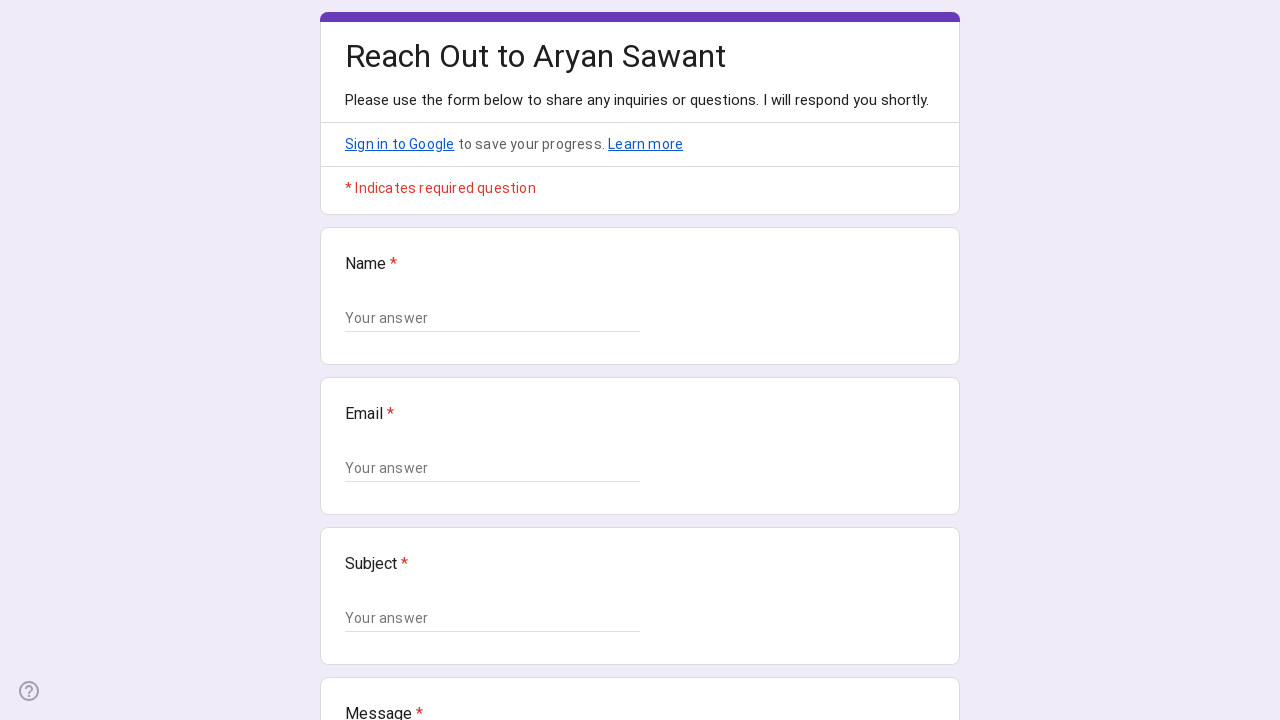

Filled Name field with 'John Smith' on (//input[@type='text'])[1]
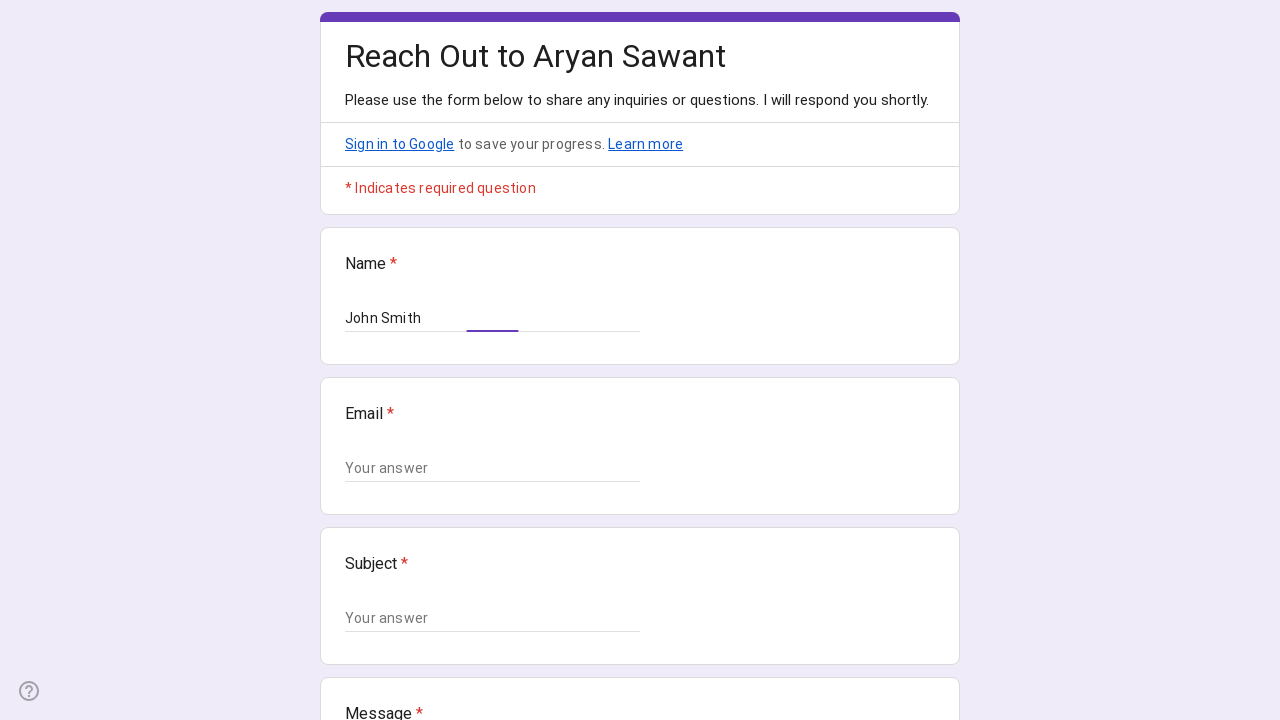

Filled Email field with 'john.smith@example.com' on (//input[@type='text'])[2]
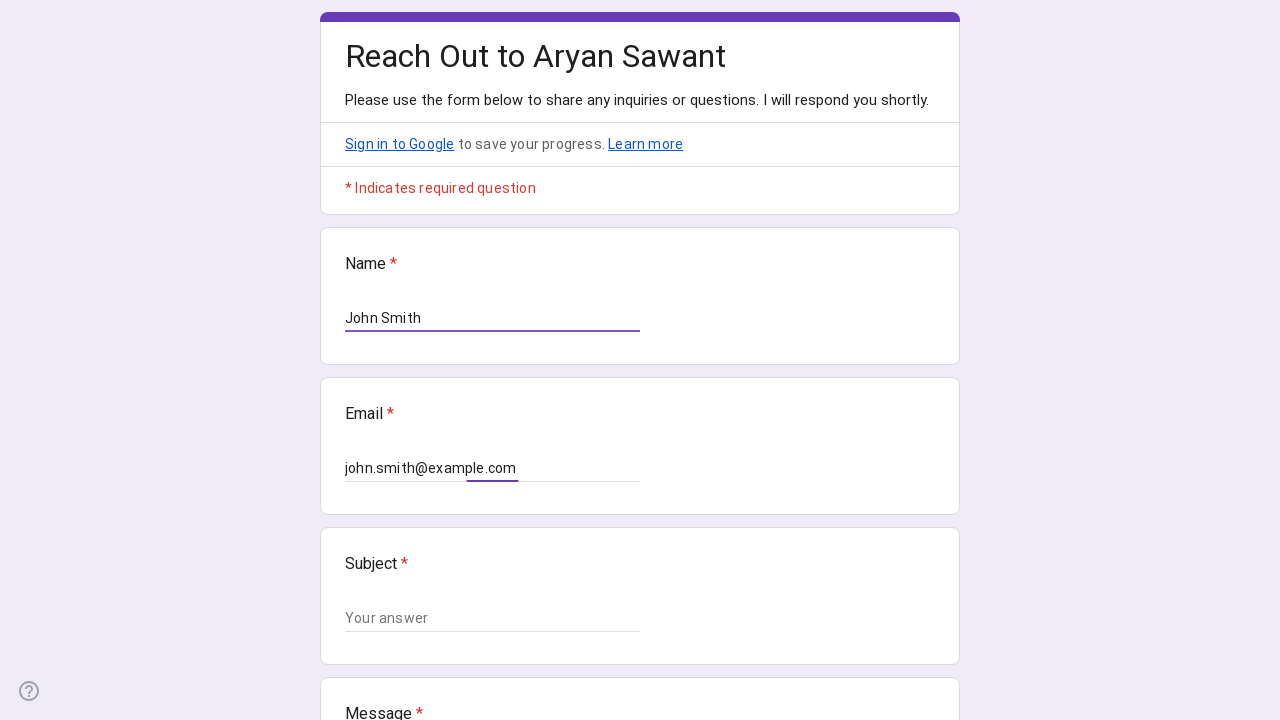

Filled Subject field with 'Test Automation' on (//input[@type='text'])[3]
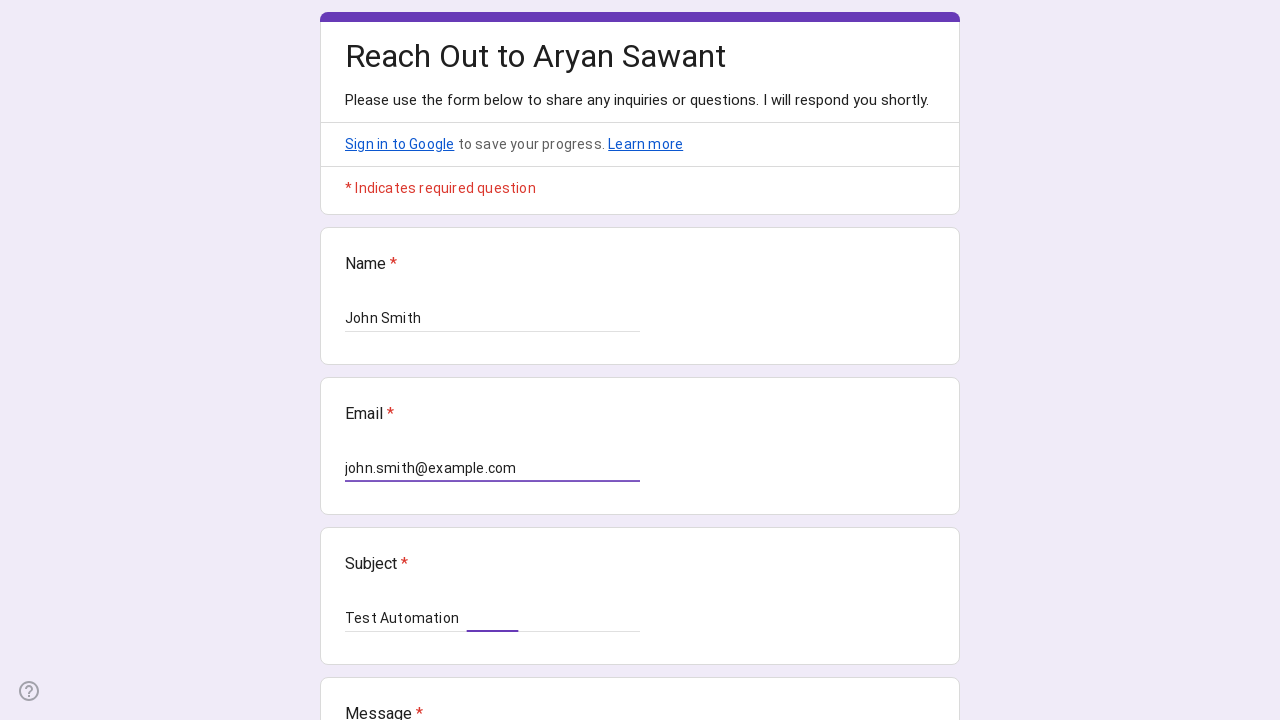

Filled Message field with 'This is an automated test message' on //textarea[@aria-label='Your answer']
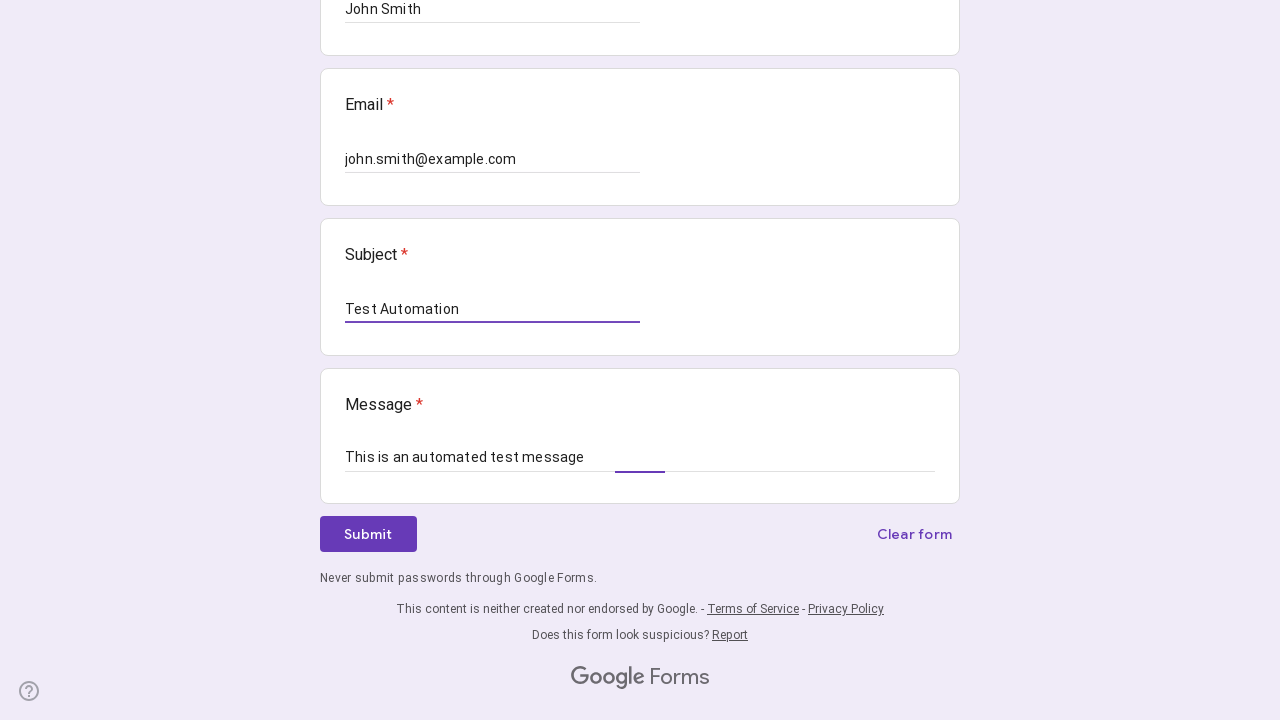

Clicked Submit button to submit the Google Form at (368, 534) on xpath=//span[contains(text(),'Submit')]
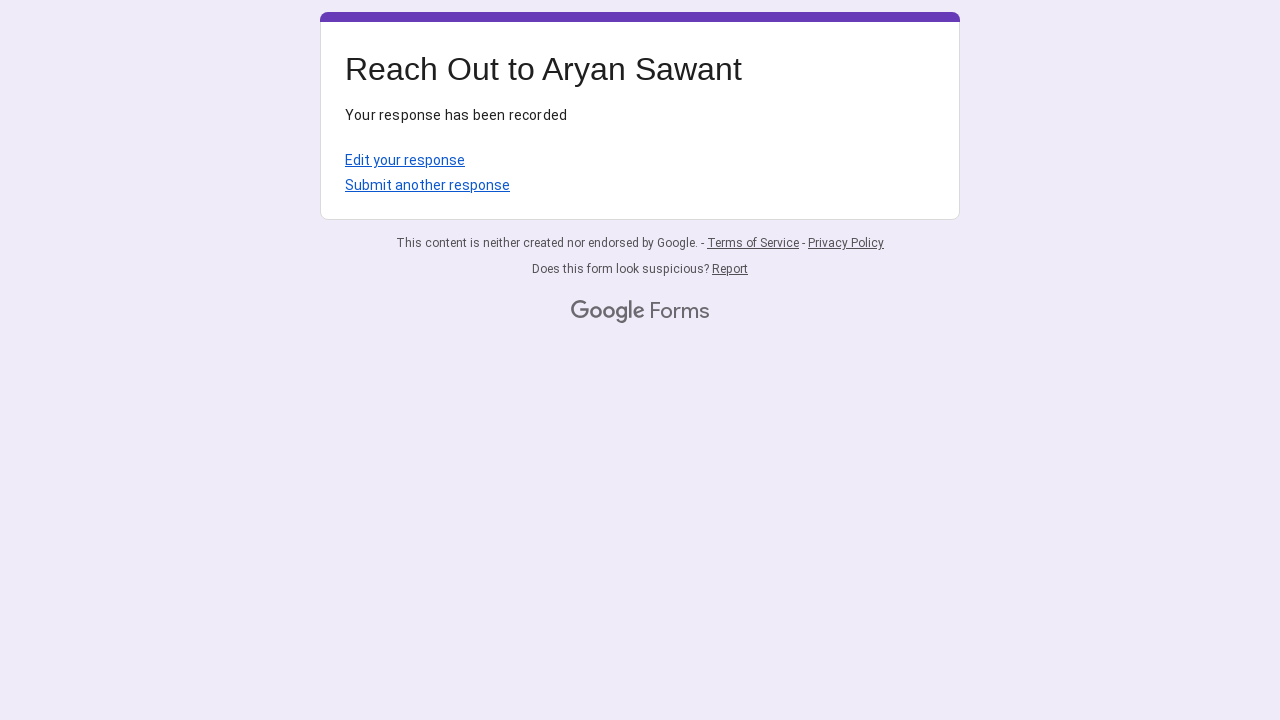

Waited 3 seconds for submission confirmation
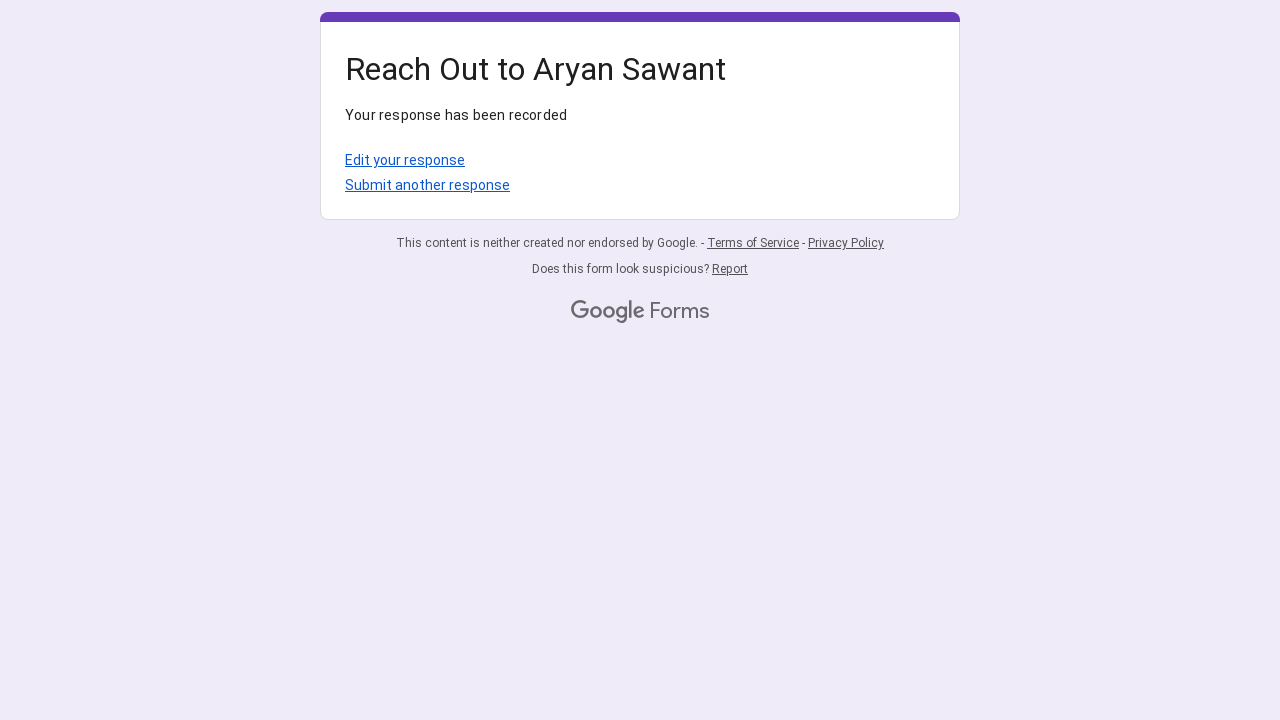

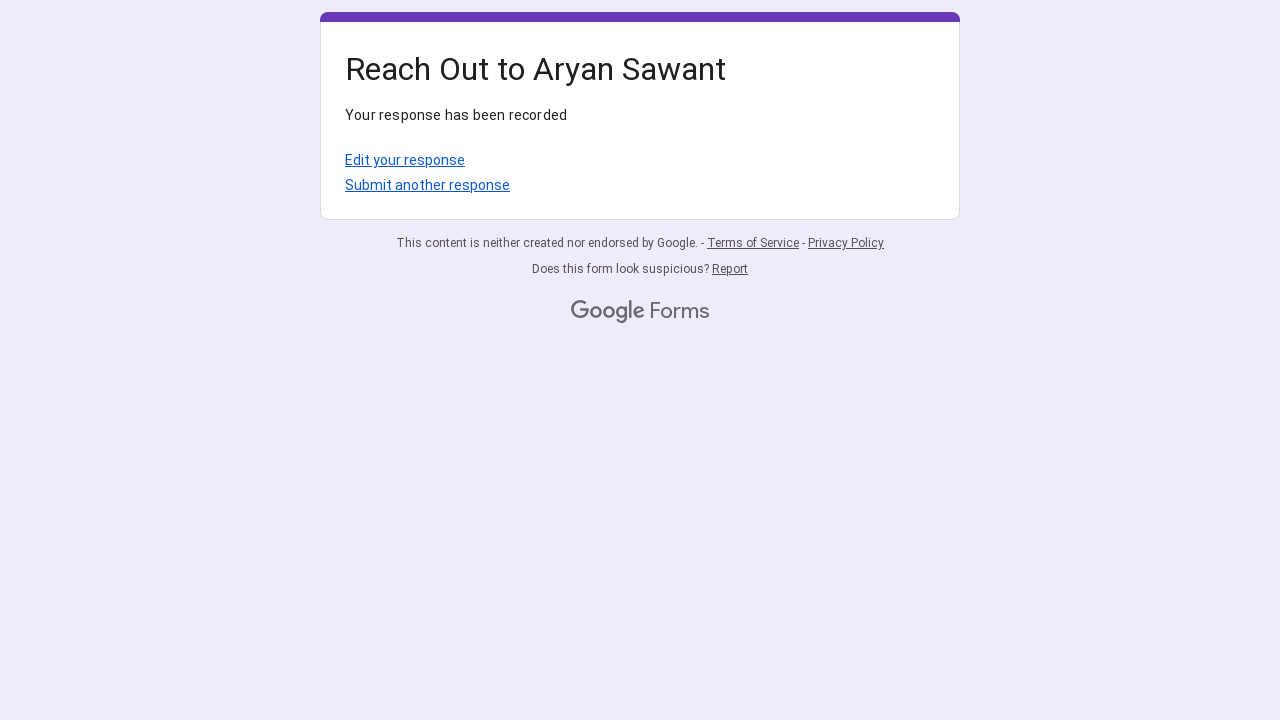